Tests multiple window handling on Pepperfry website by scrolling to footer, clicking "Sell on Pepperfry" link to open a new window, switching to it, filling a form field, and switching back to the original window

Starting URL: https://www.pepperfry.com/

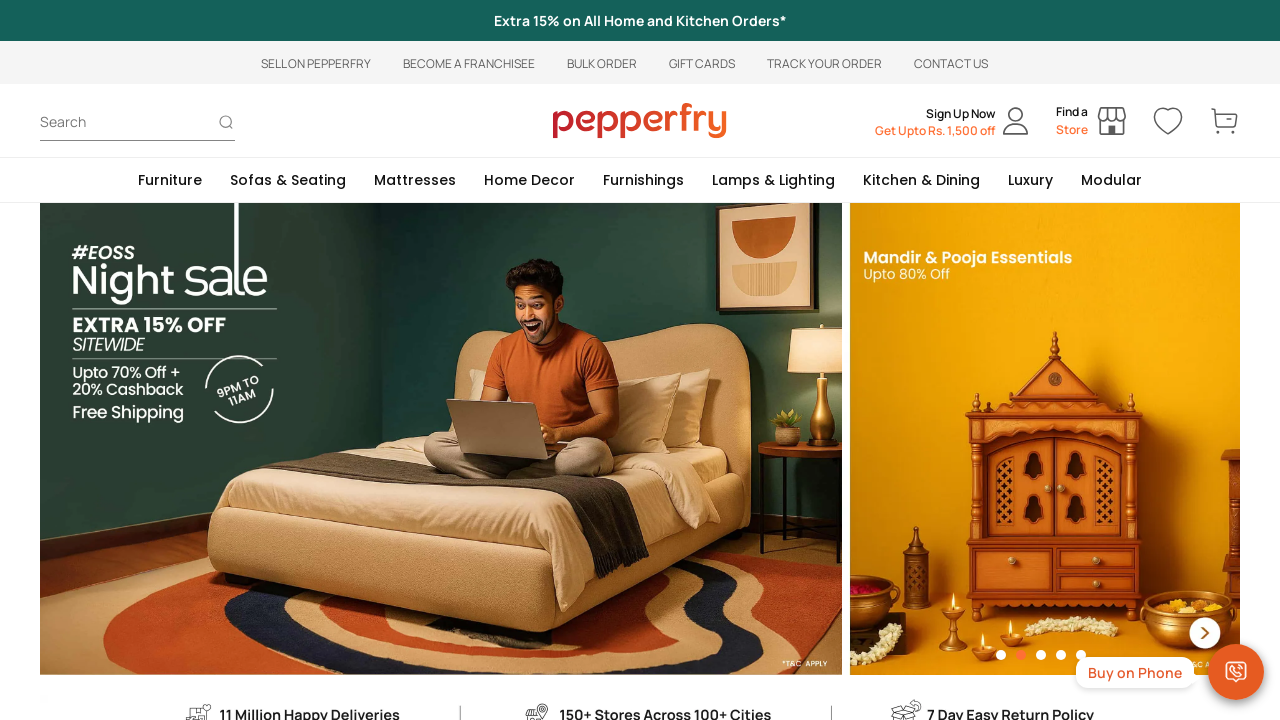

Scrolled down to footer area by 11500 pixels
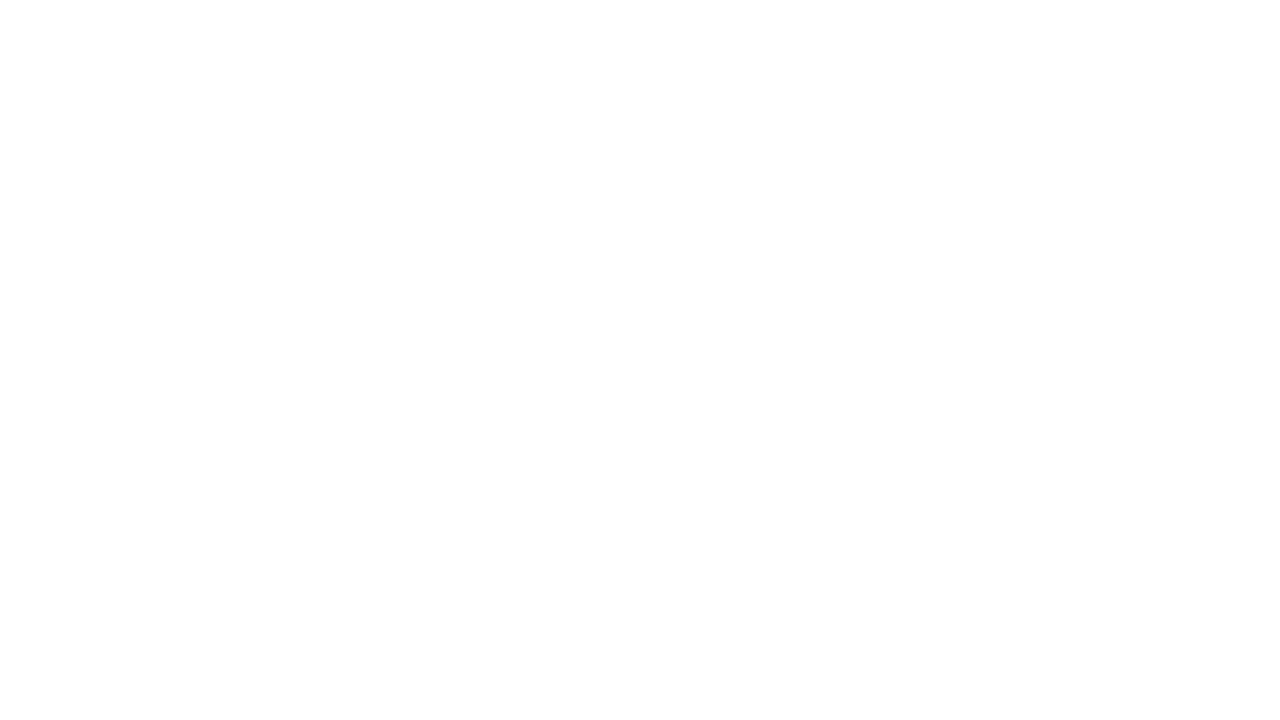

Waited 3 seconds for footer elements to be visible
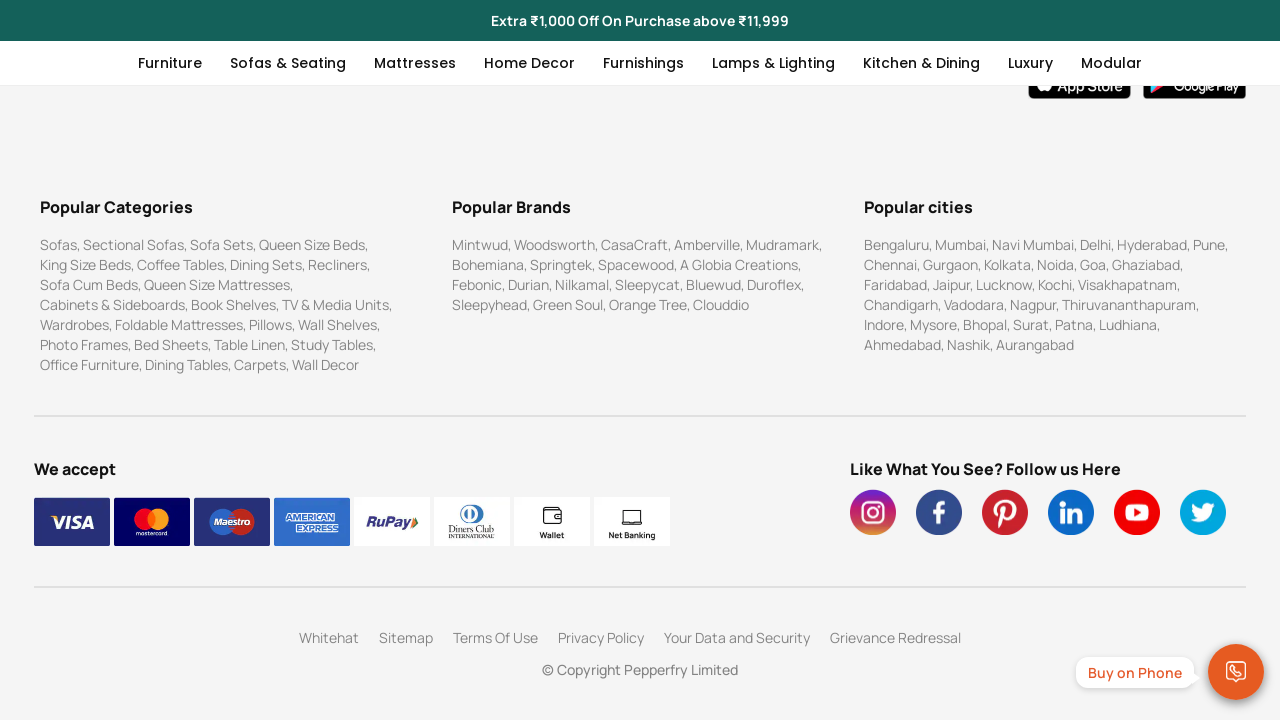

Clicked 'Sell on Pepperfry' link, new window opened at (640, 361) on text='Sell on Pepperfry'
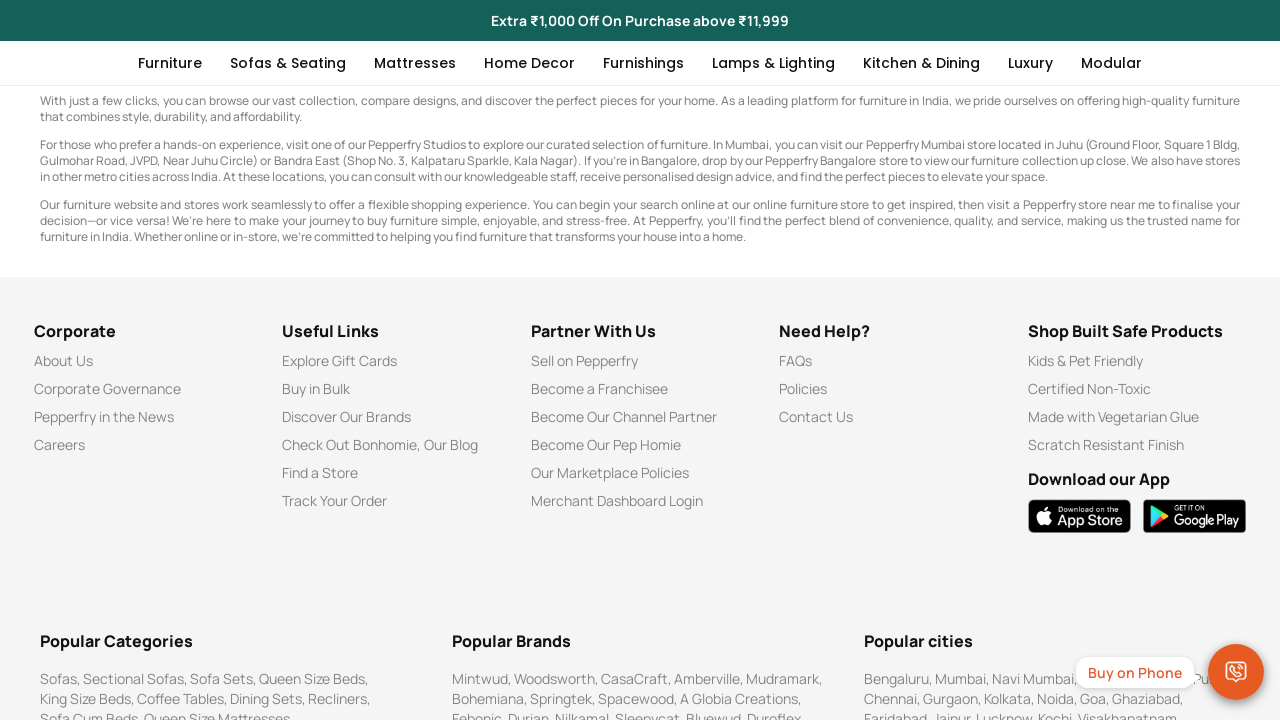

Captured new popup window context
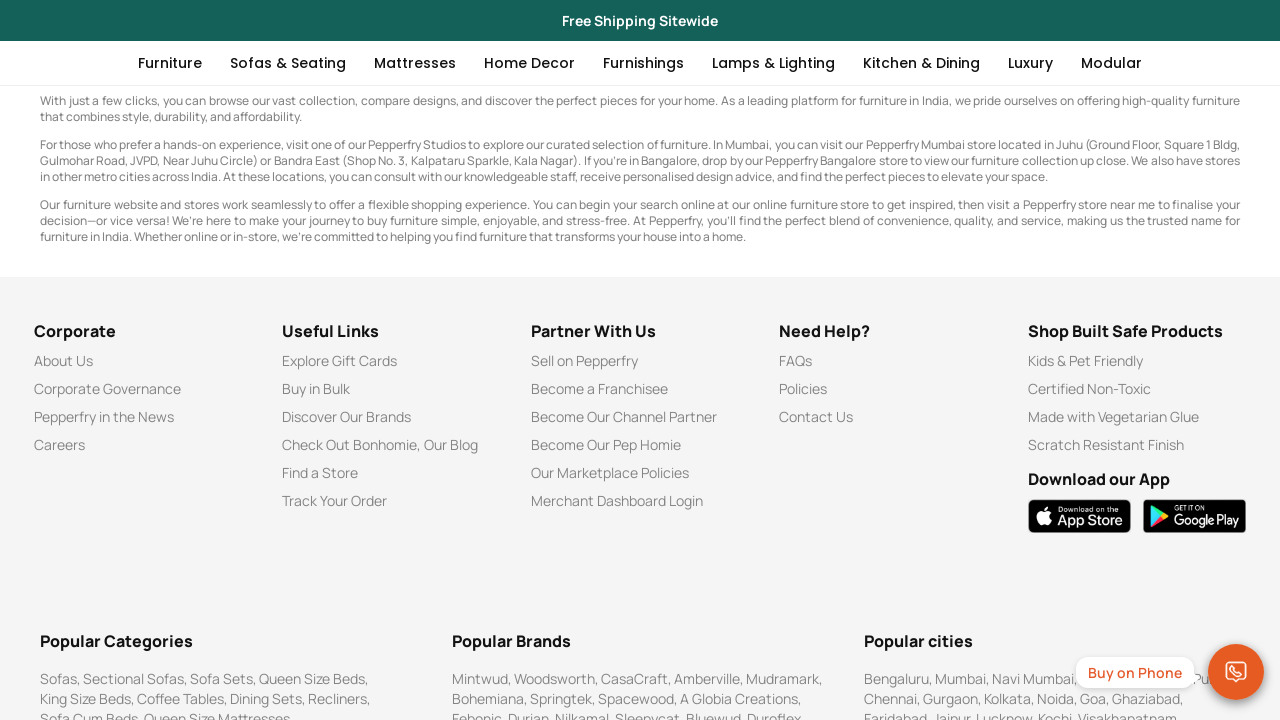

Filled 'Name' field with 'Reyaz' in new window on input[placeholder='Name']
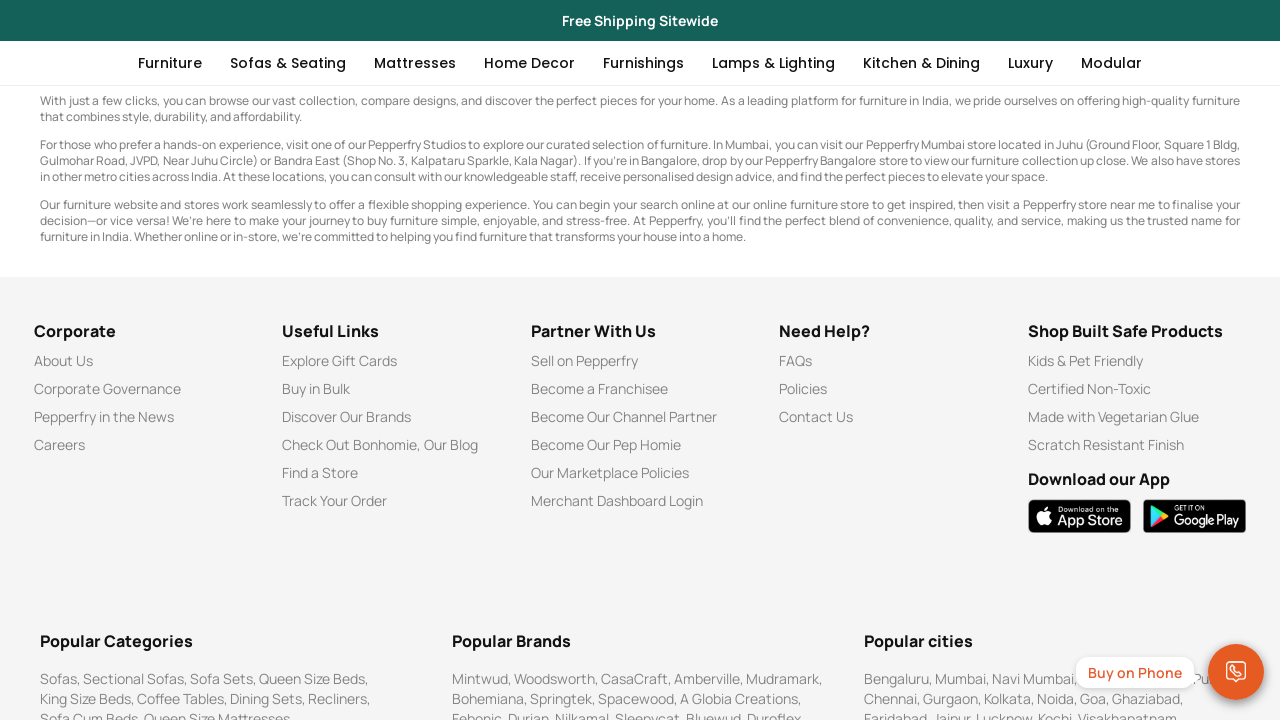

Waited 3 seconds
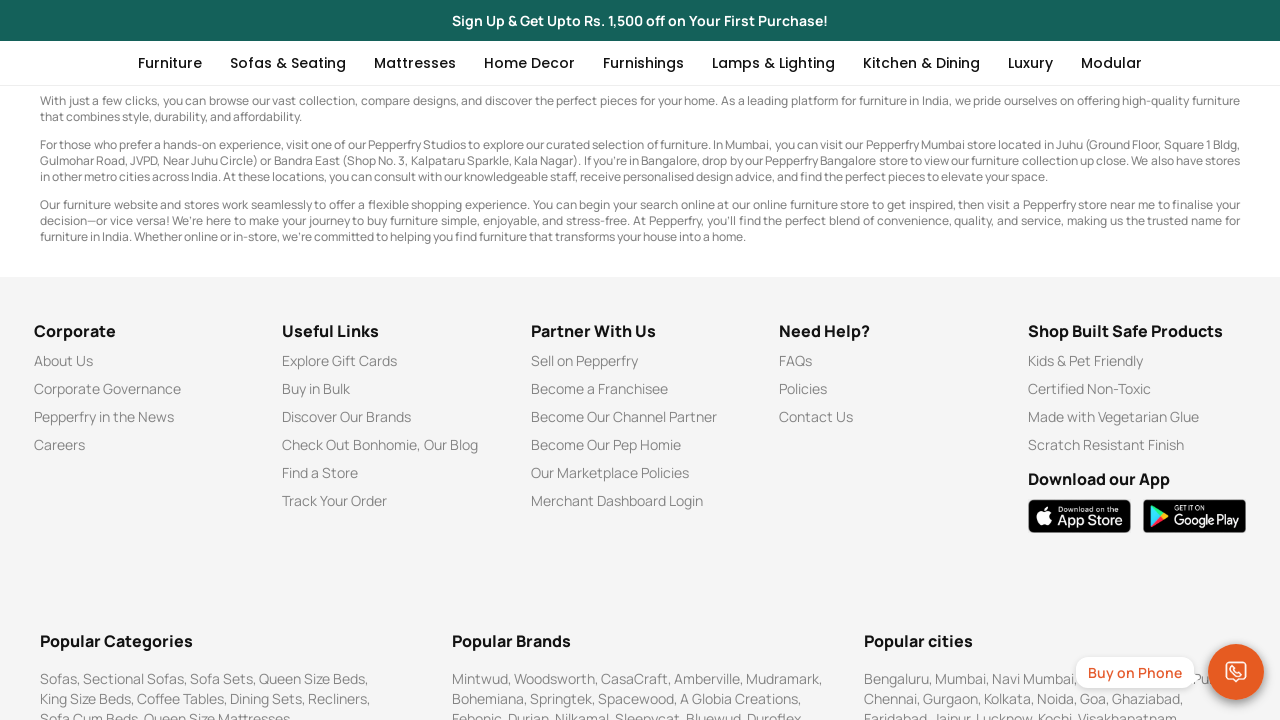

Waited 3 seconds on original window (implicitly still in focus)
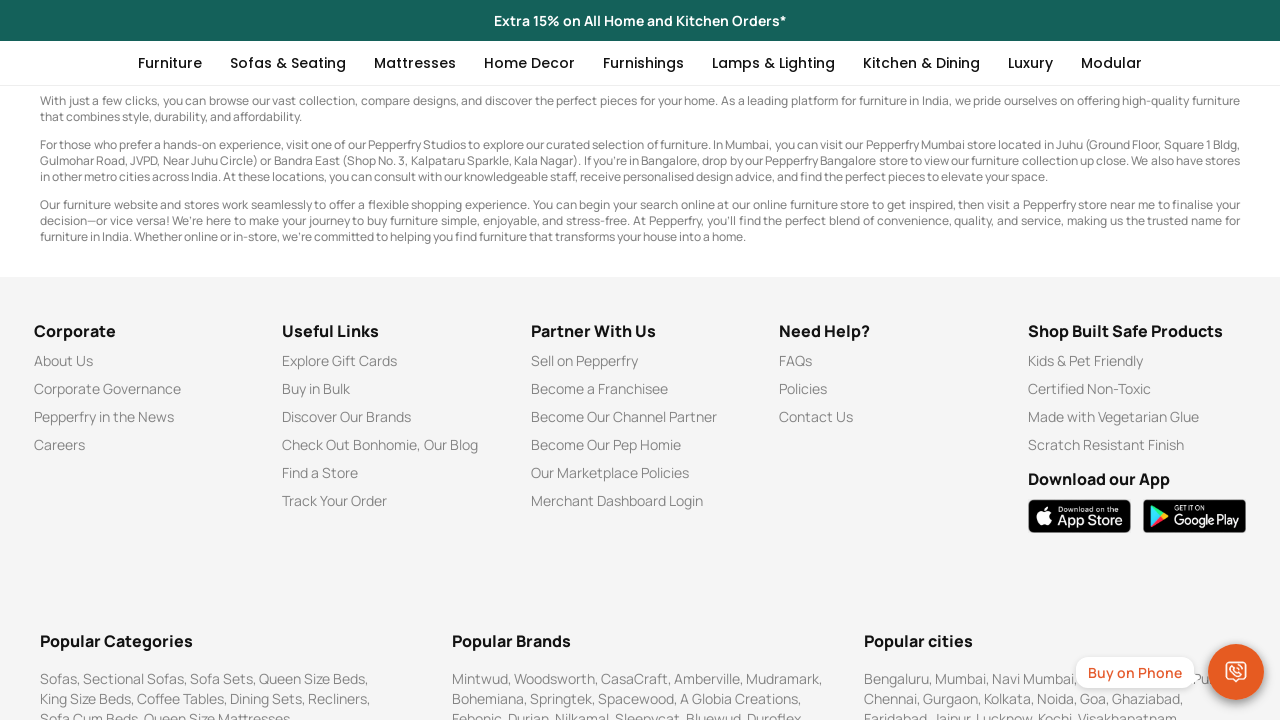

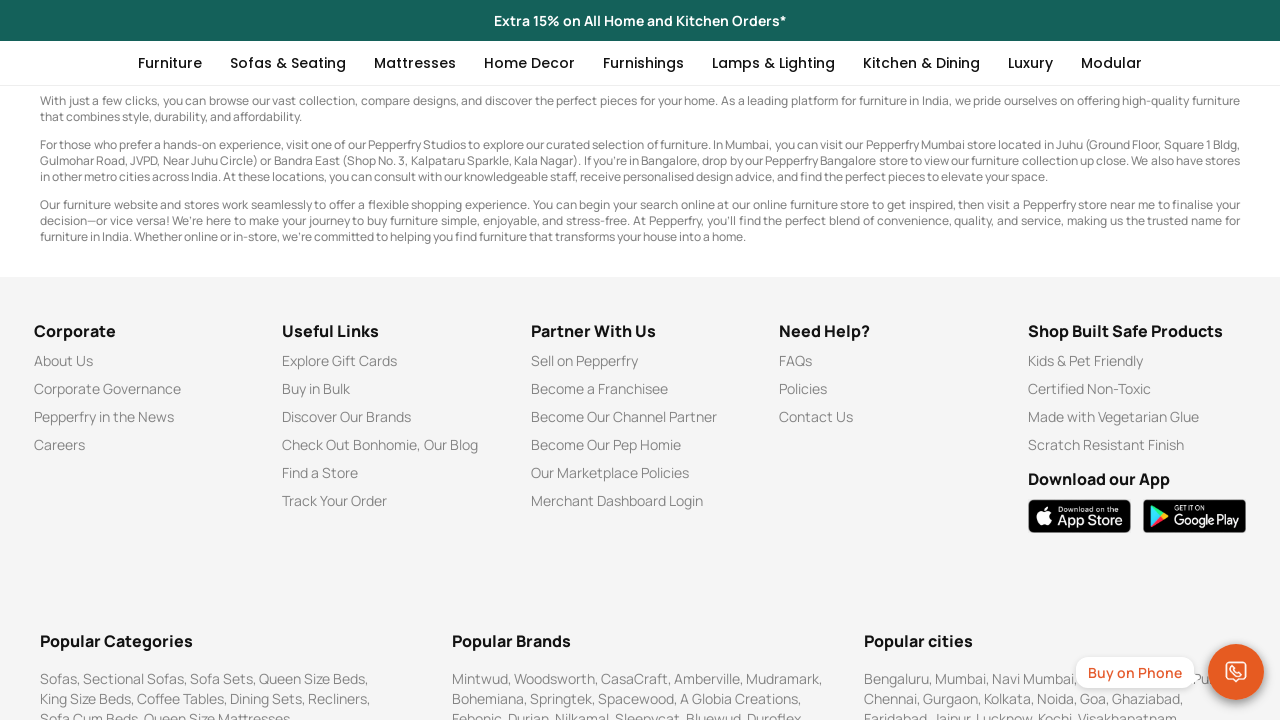